Tests the subscription feature by scrolling to footer, entering an email address in the subscription field, and verifying the success message

Starting URL: https://automationexercise.com/

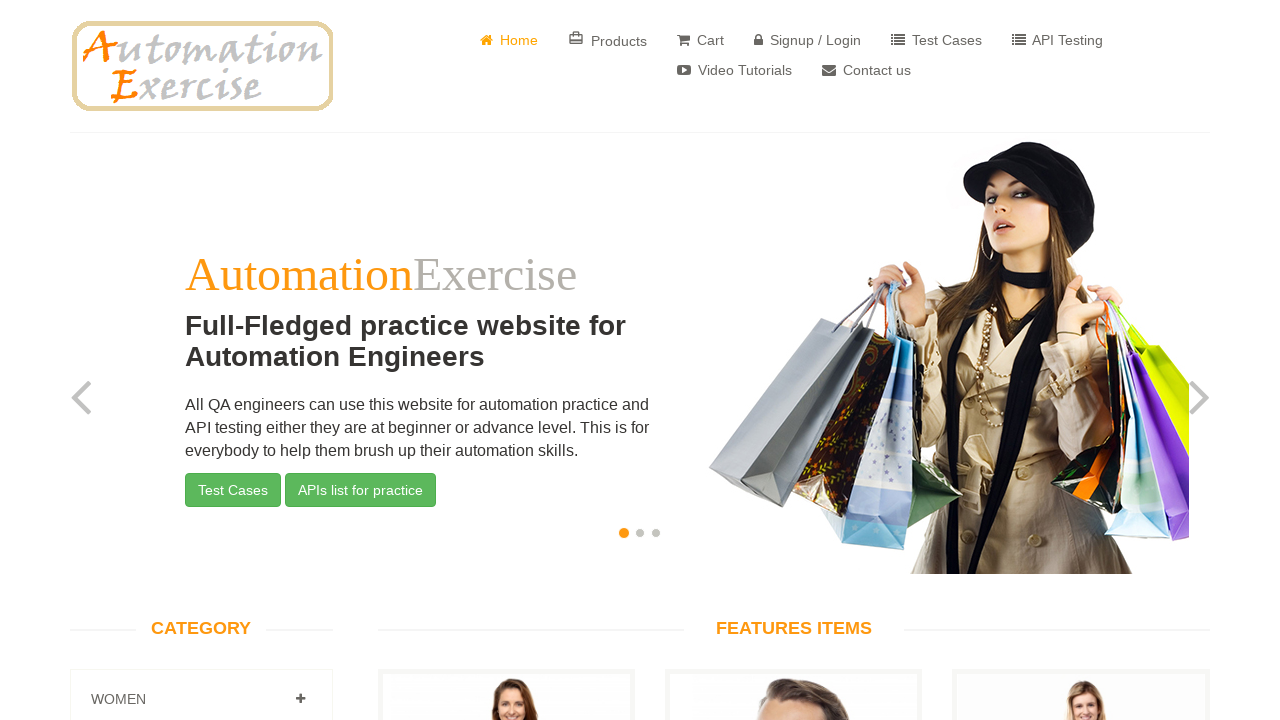

Home page loaded and body element is visible
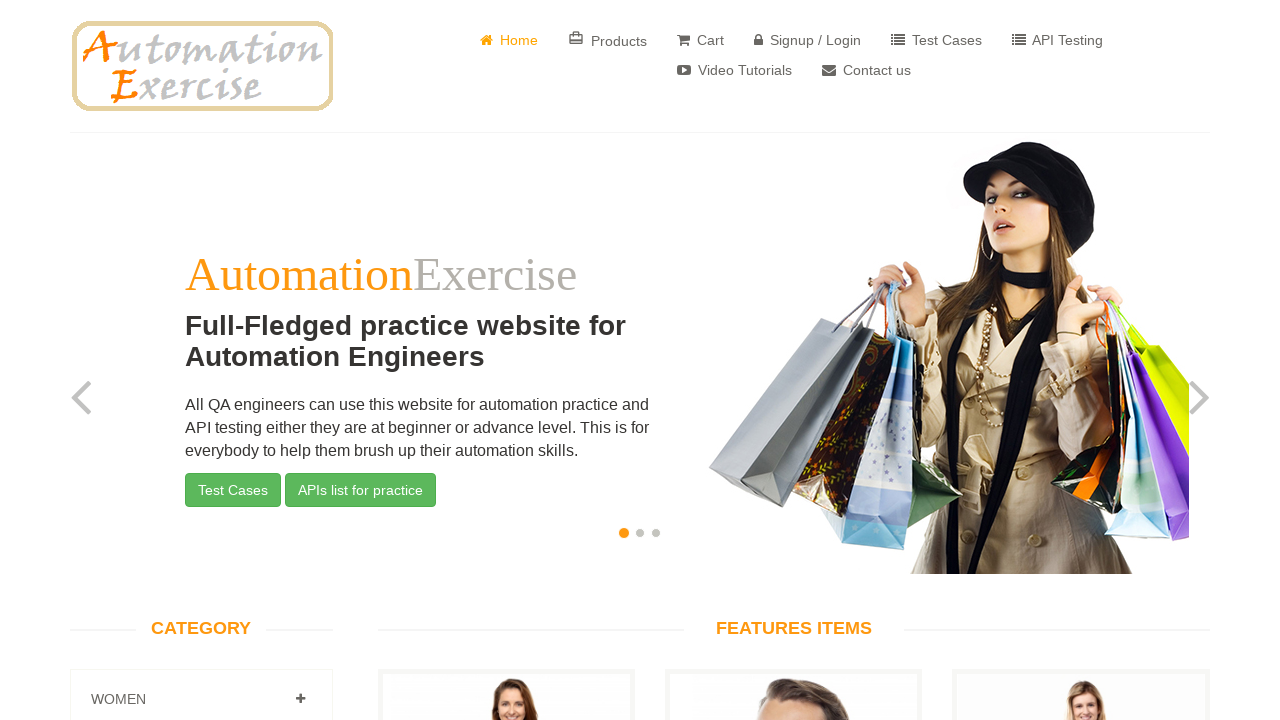

Scrolled to bottom of page to reveal footer
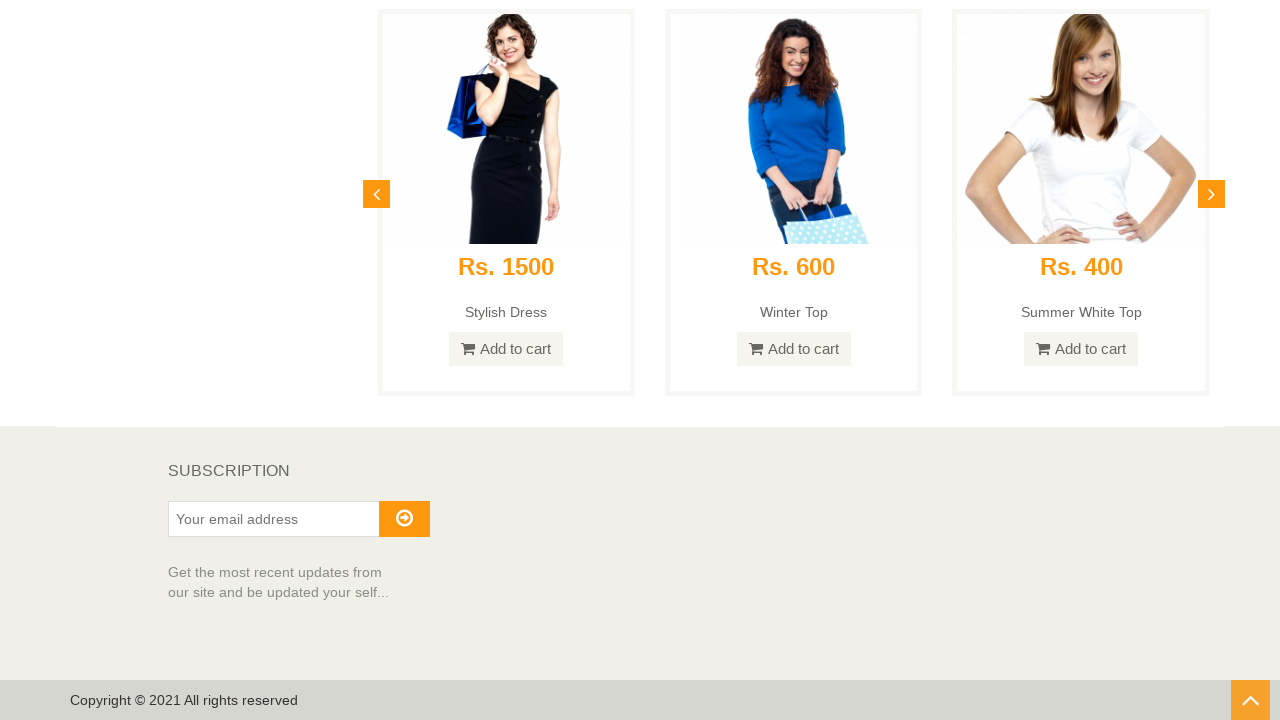

Subscription text is visible in footer
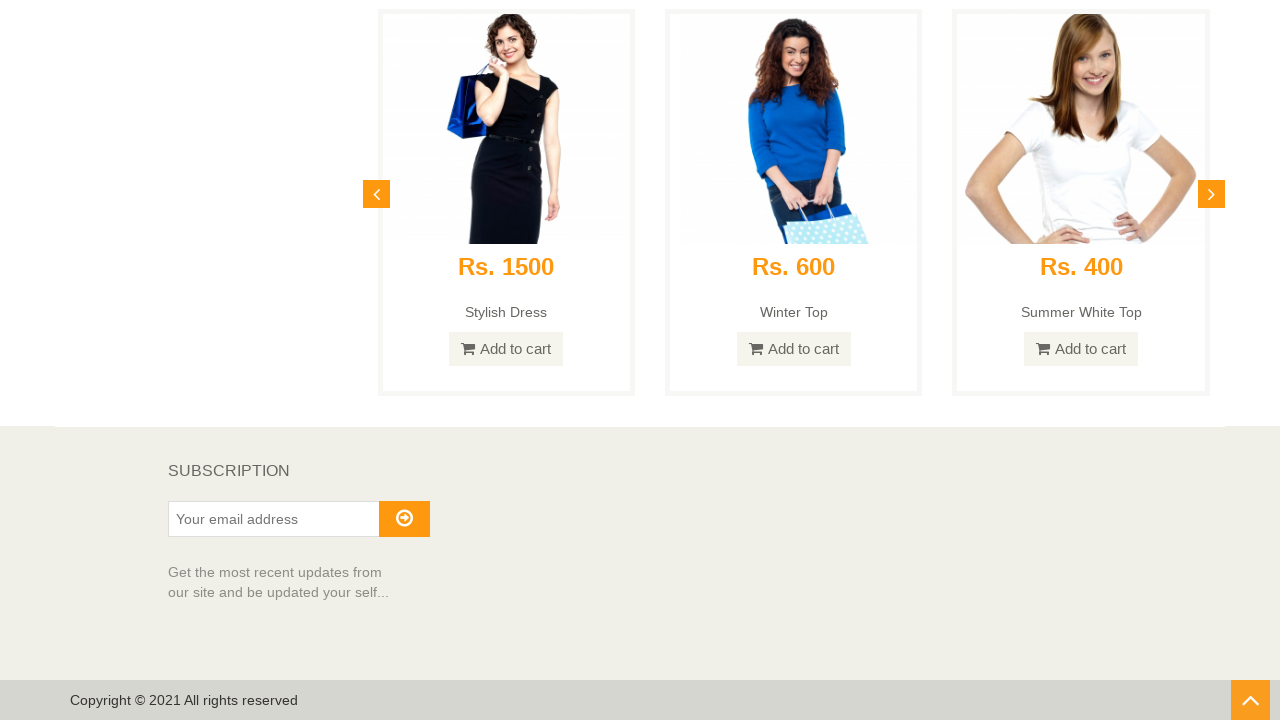

Entered email address 'testuser347@example.com' in subscription field on input#susbscribe_email
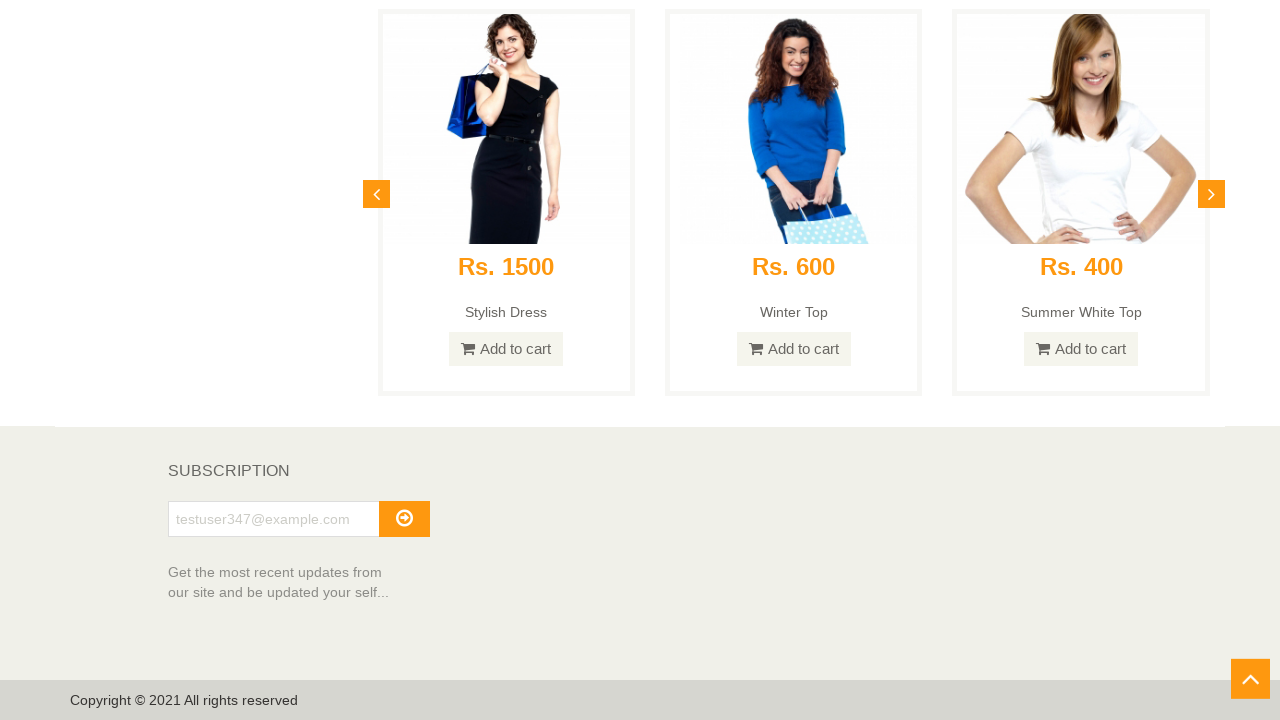

Clicked subscribe button to submit email at (404, 519) on button#subscribe
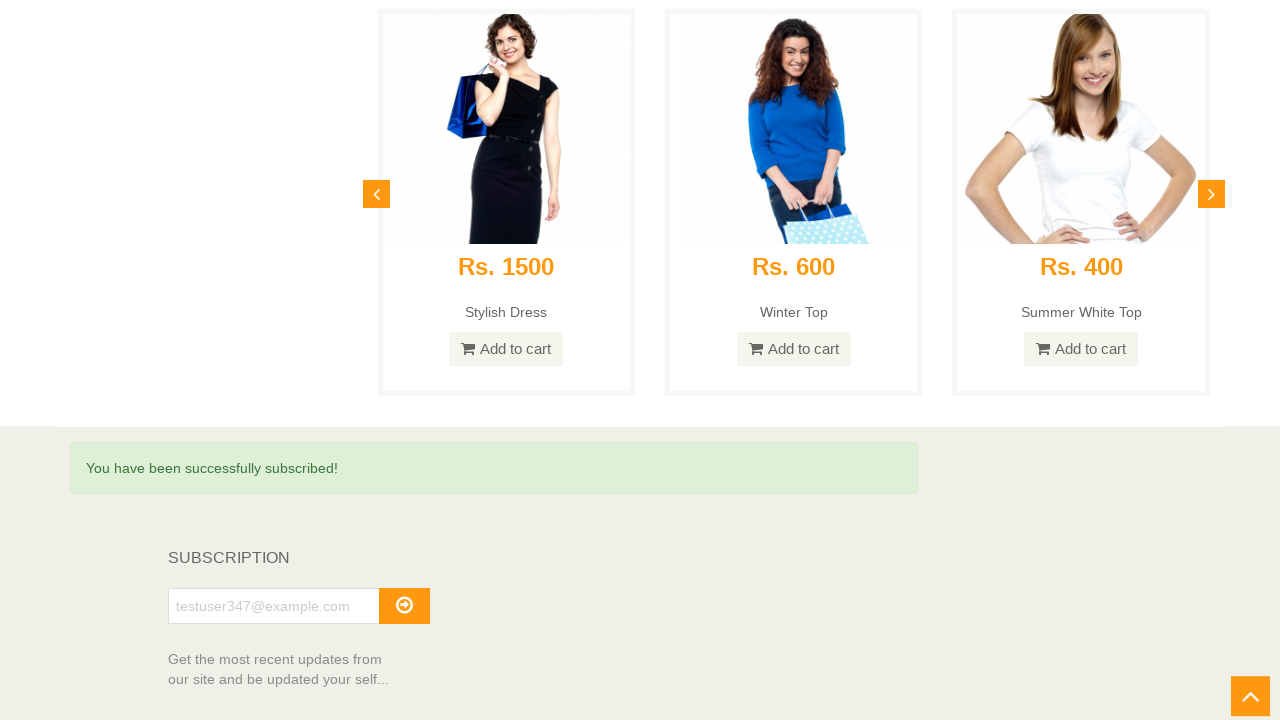

Success/subscription confirmation message appeared
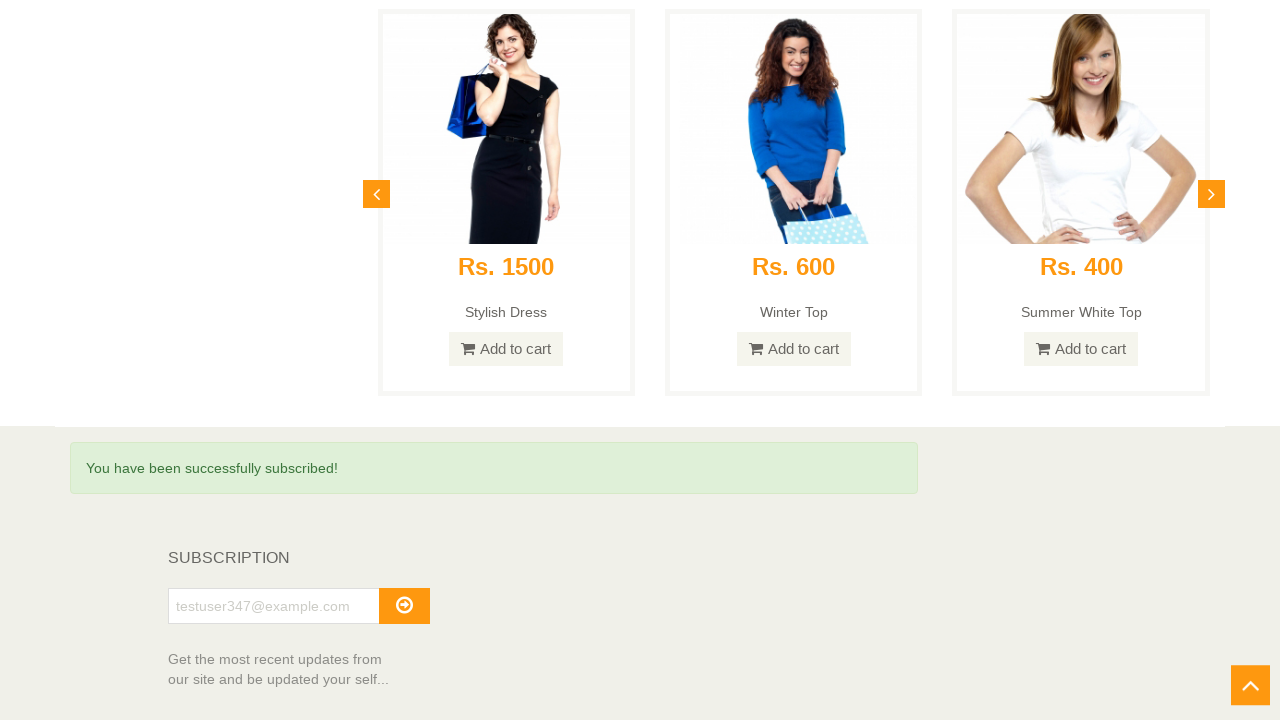

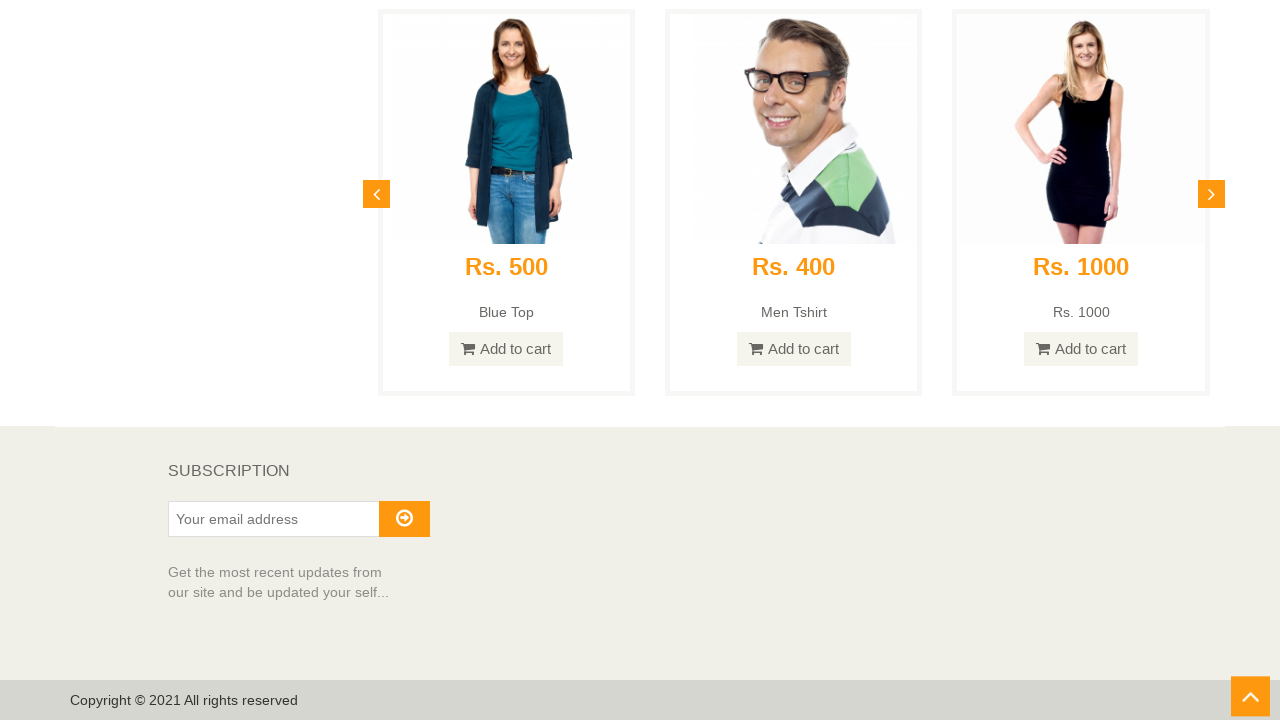